Tests checkbox functionality by clicking all checkboxes in the checkbox example section

Starting URL: https://codenboxautomationlab.com/practice/

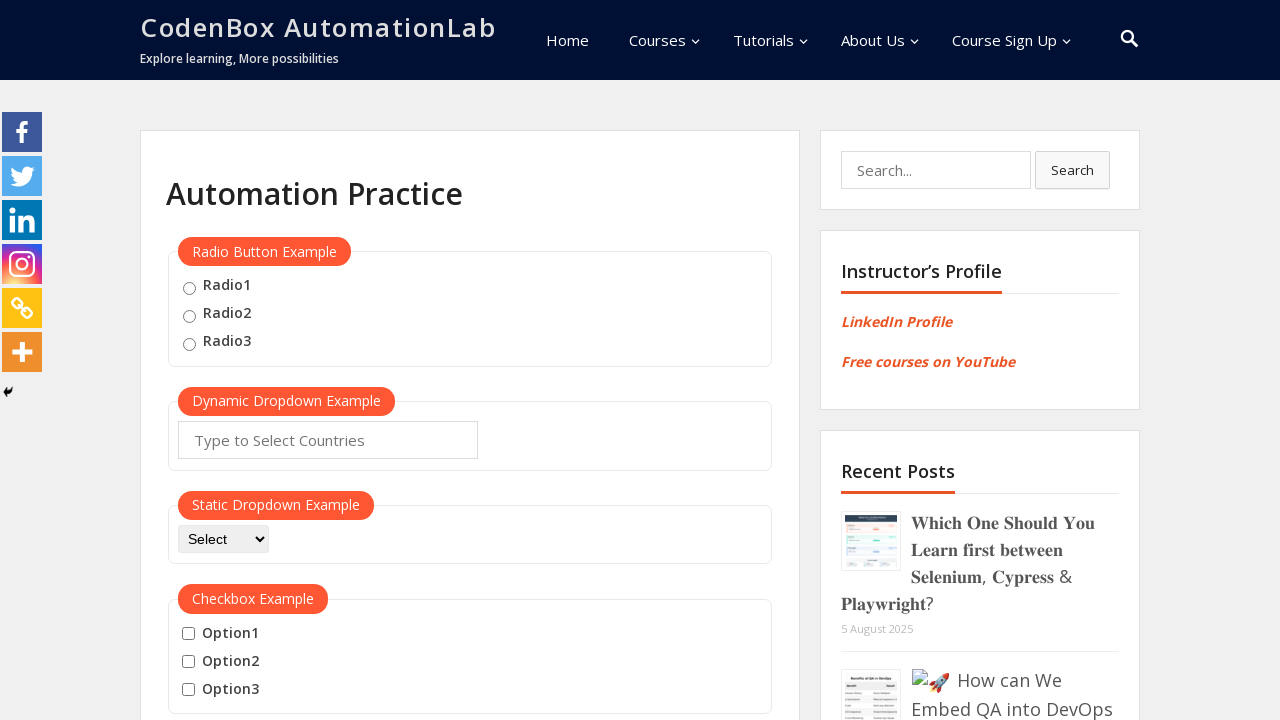

Located all checkboxes in the checkbox example section
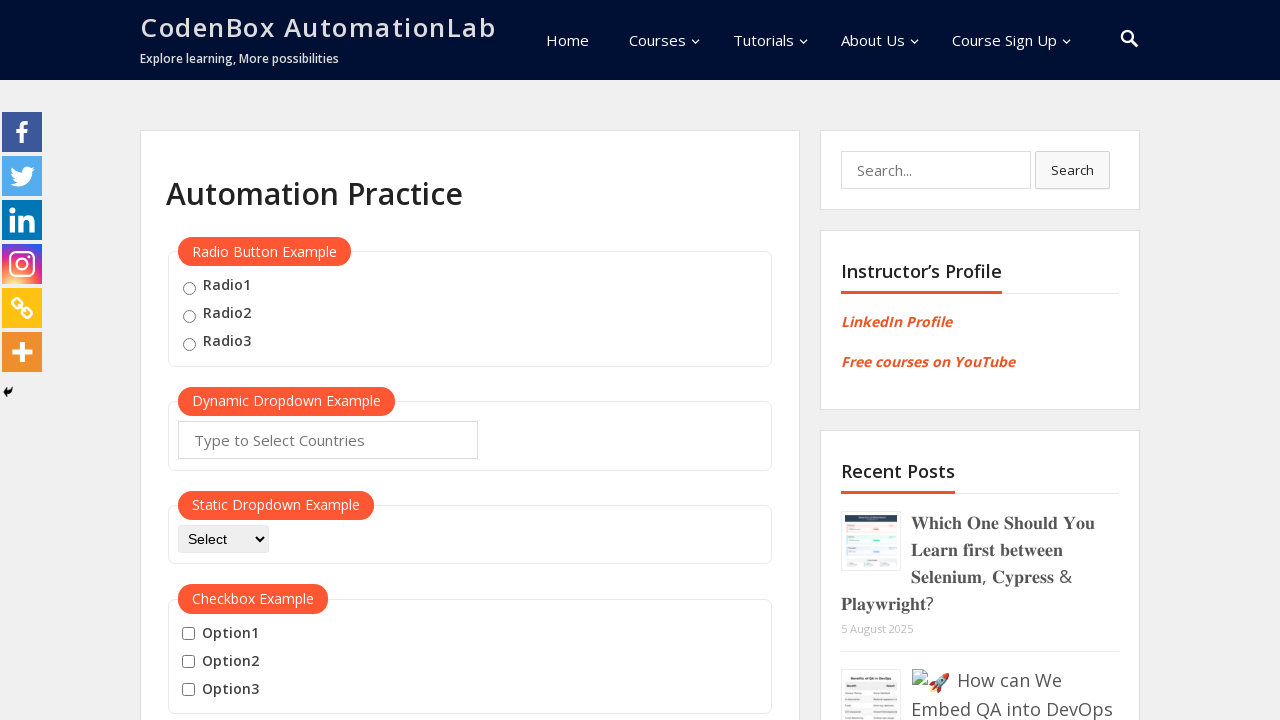

Clicked a checkbox in the checkbox example section at (188, 634) on xpath=//div[@id='checkbox-example']//fieldset//input >> nth=0
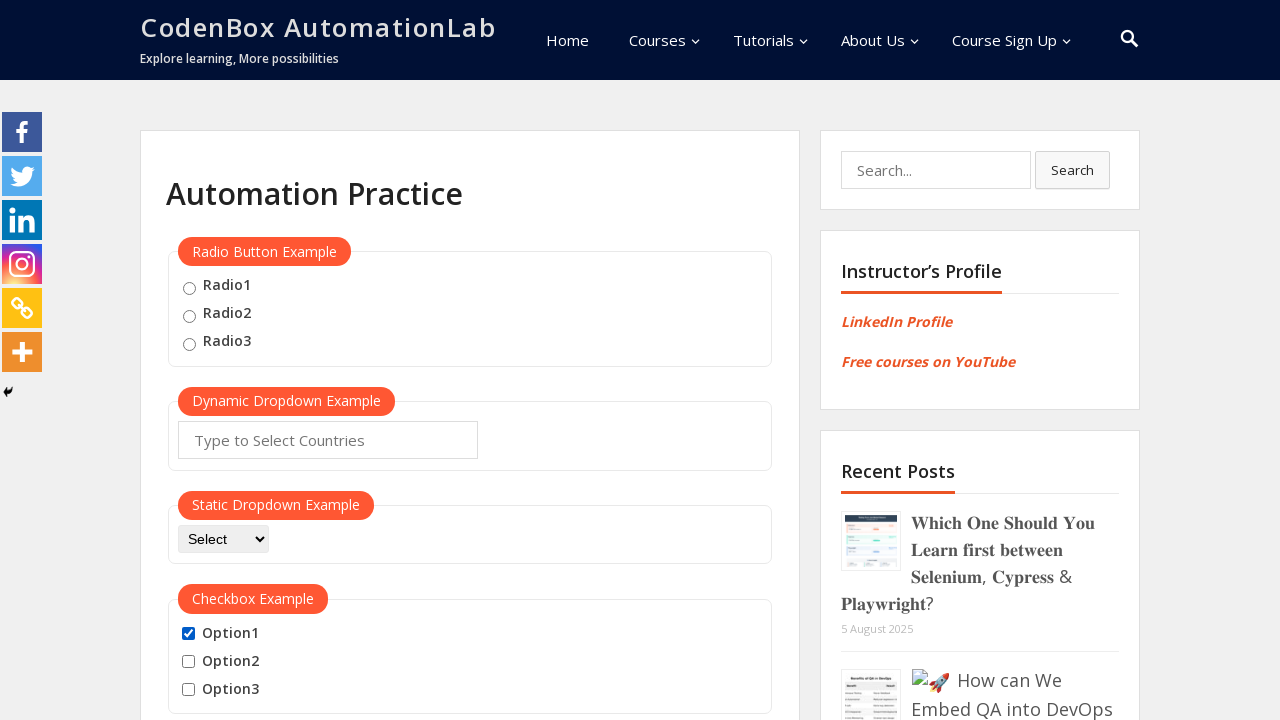

Clicked a checkbox in the checkbox example section at (188, 662) on xpath=//div[@id='checkbox-example']//fieldset//input >> nth=1
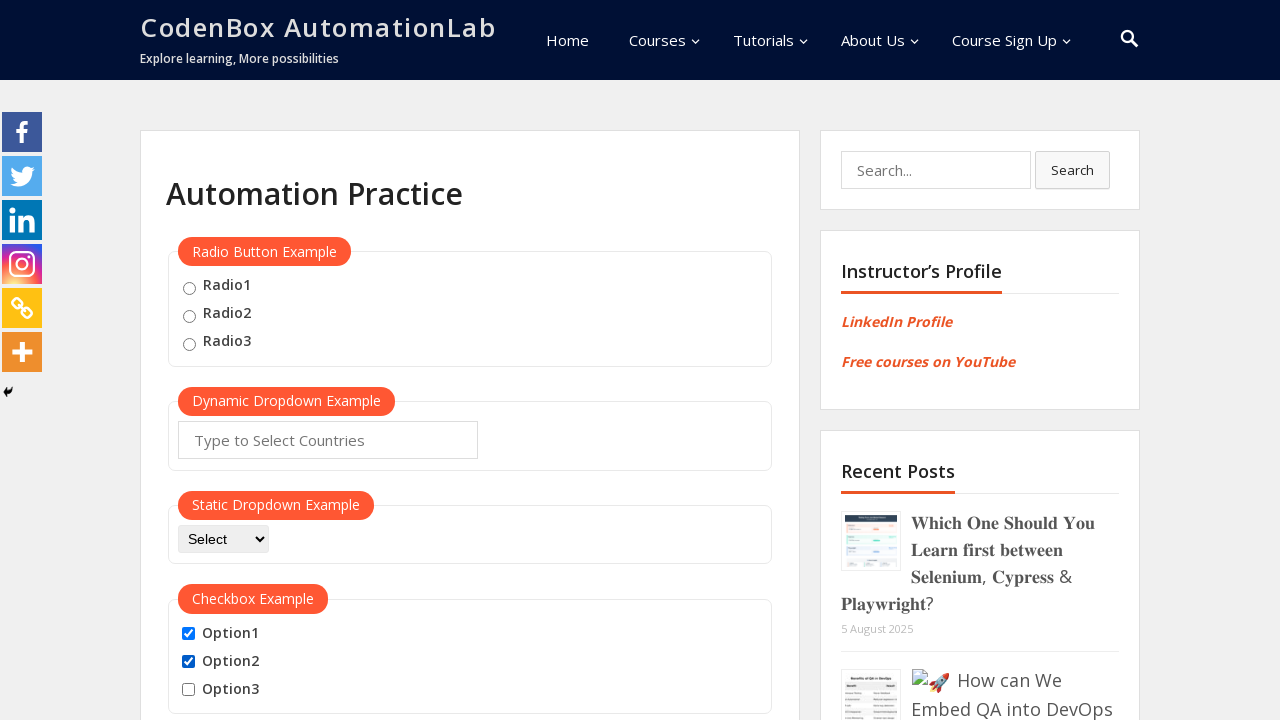

Clicked a checkbox in the checkbox example section at (188, 690) on xpath=//div[@id='checkbox-example']//fieldset//input >> nth=2
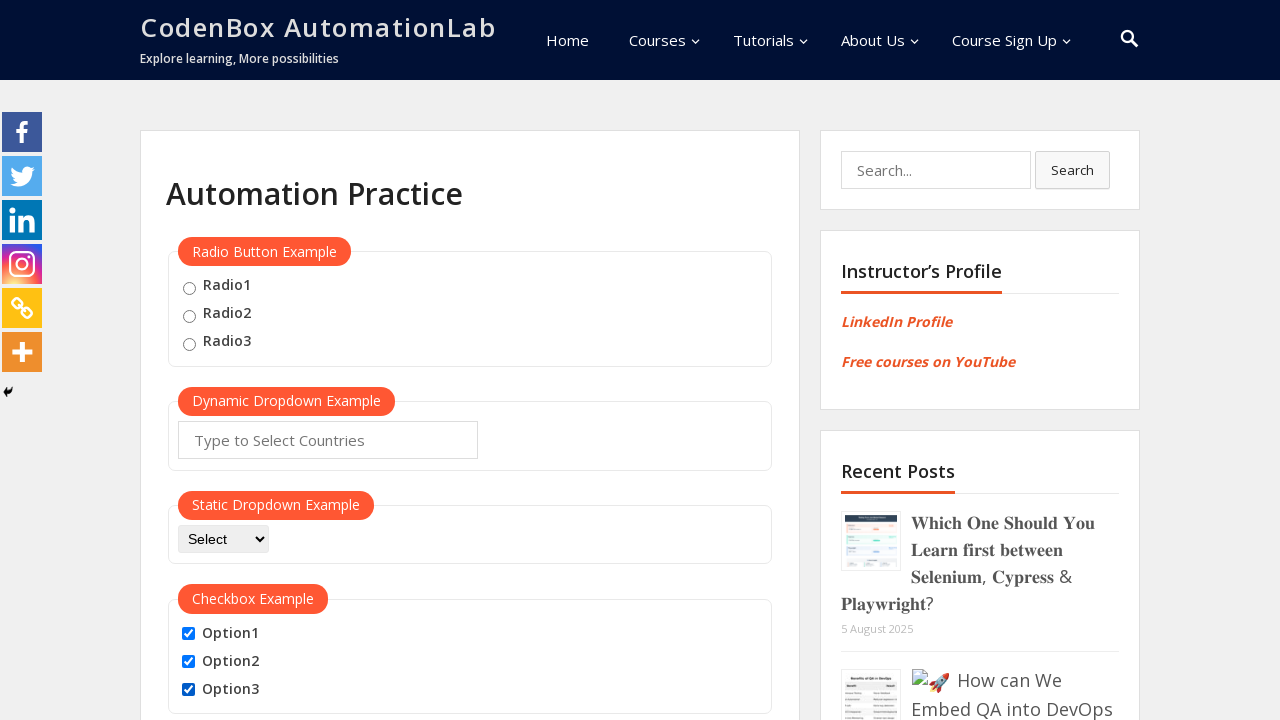

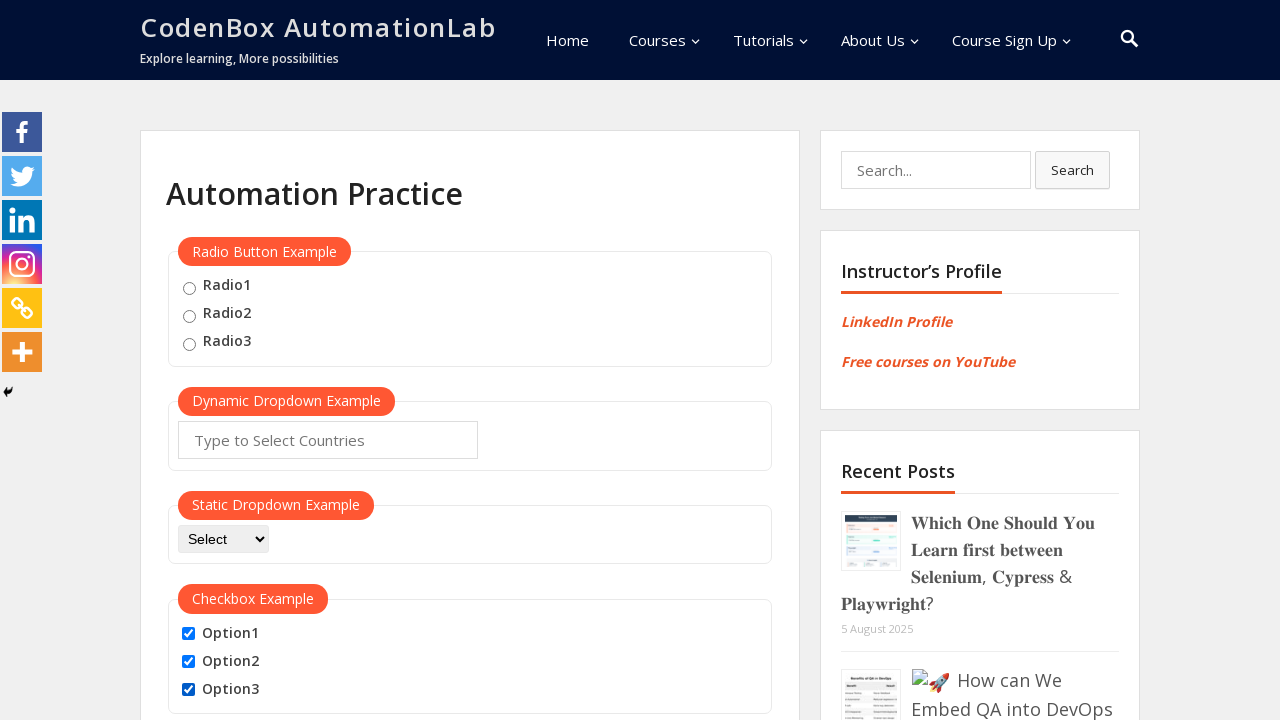